Tests a sample Selenium site by interacting with gender radio buttons (clicking and toggling them), then navigates to specific footer links (Disclaimer and Terms of Service) and returns back to the main page.

Starting URL: https://artoftesting.com/samplesiteforselenium

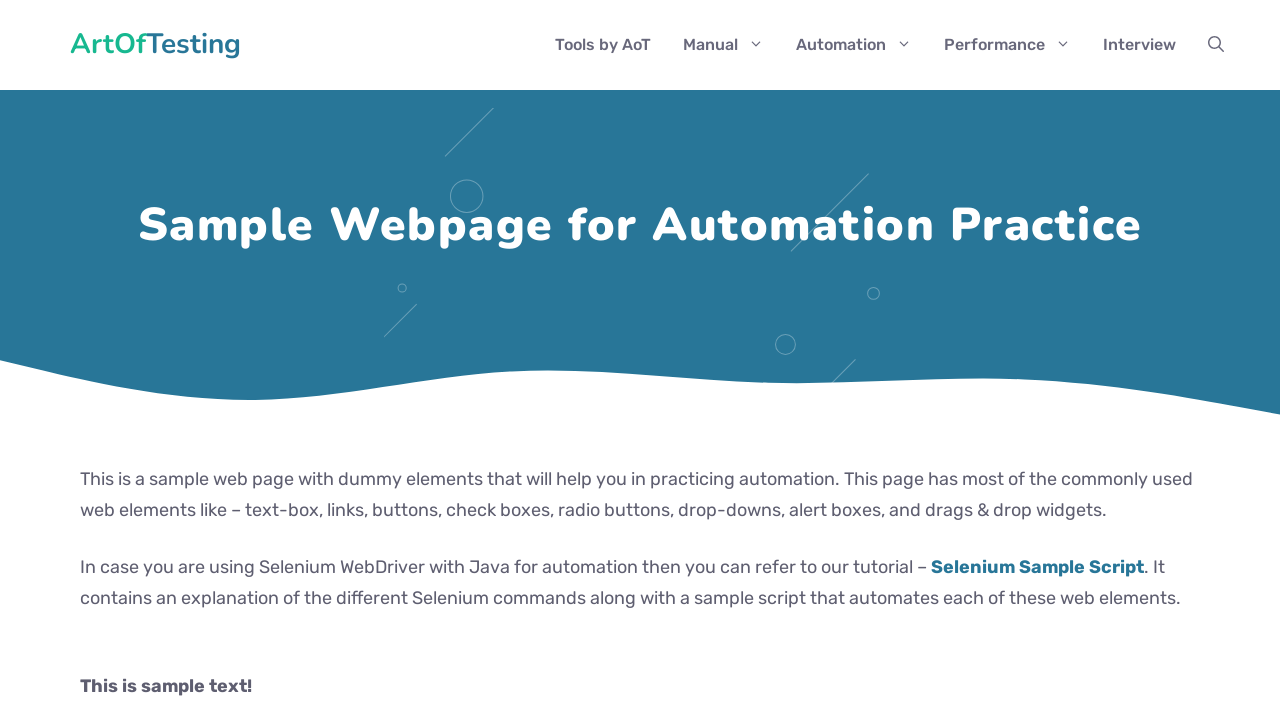

Clicked a gender radio button at (86, 360) on xpath=//input[@name='gender' and contains(@value,'ale')] >> nth=0
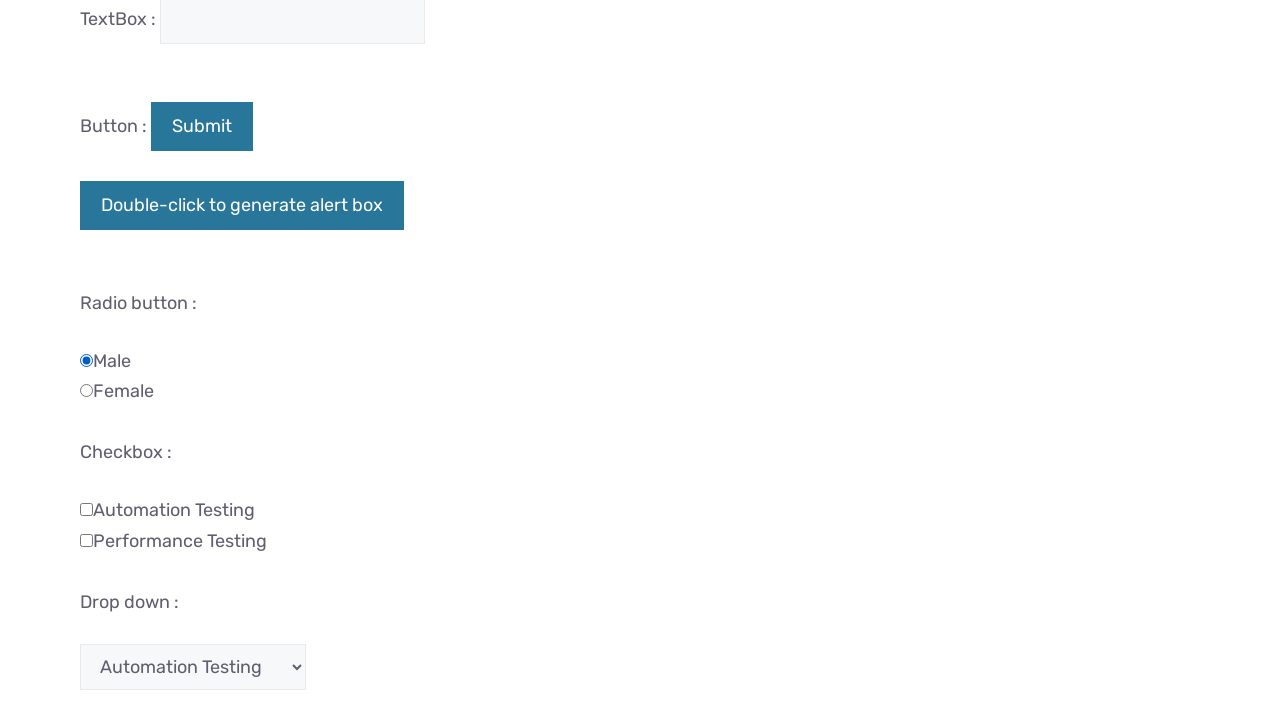

Waited 1 second after radio button click
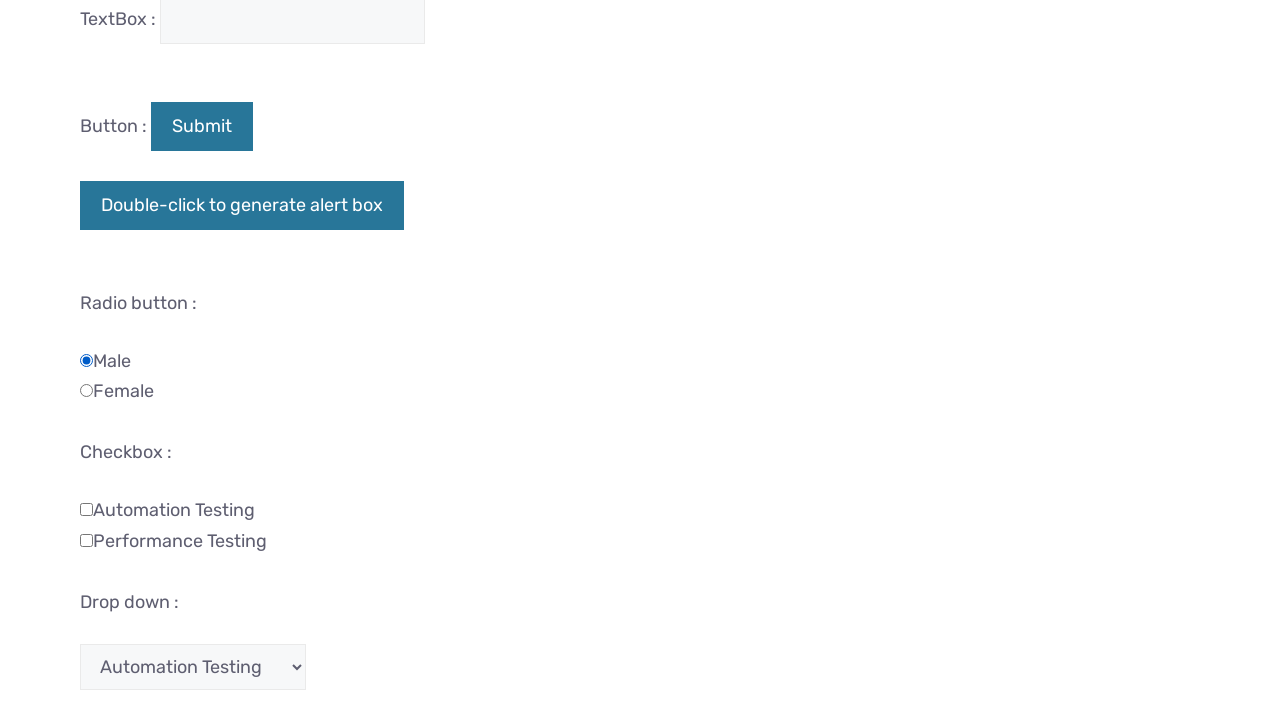

Toggled the gender radio button by clicking again at (86, 360) on xpath=//input[@name='gender' and contains(@value,'ale')] >> nth=0
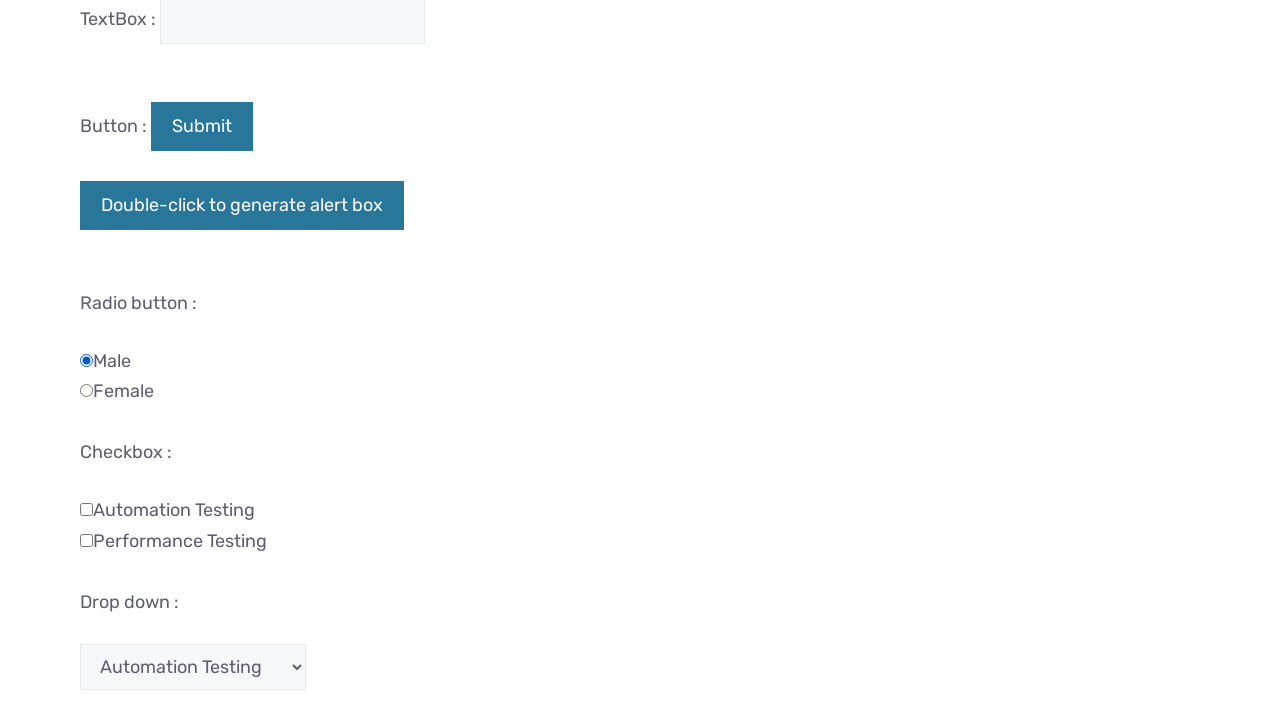

Waited 1 second after toggling radio button
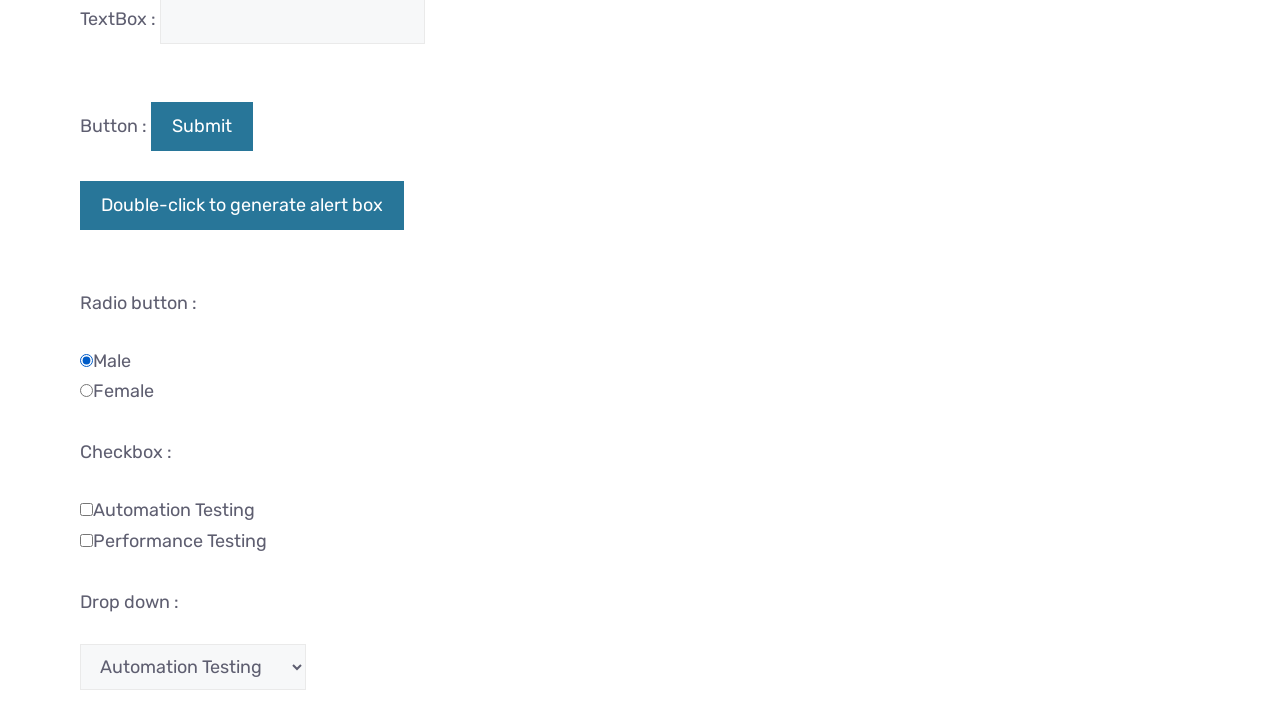

Clicked a gender radio button at (86, 391) on xpath=//input[@name='gender' and contains(@value,'ale')] >> nth=1
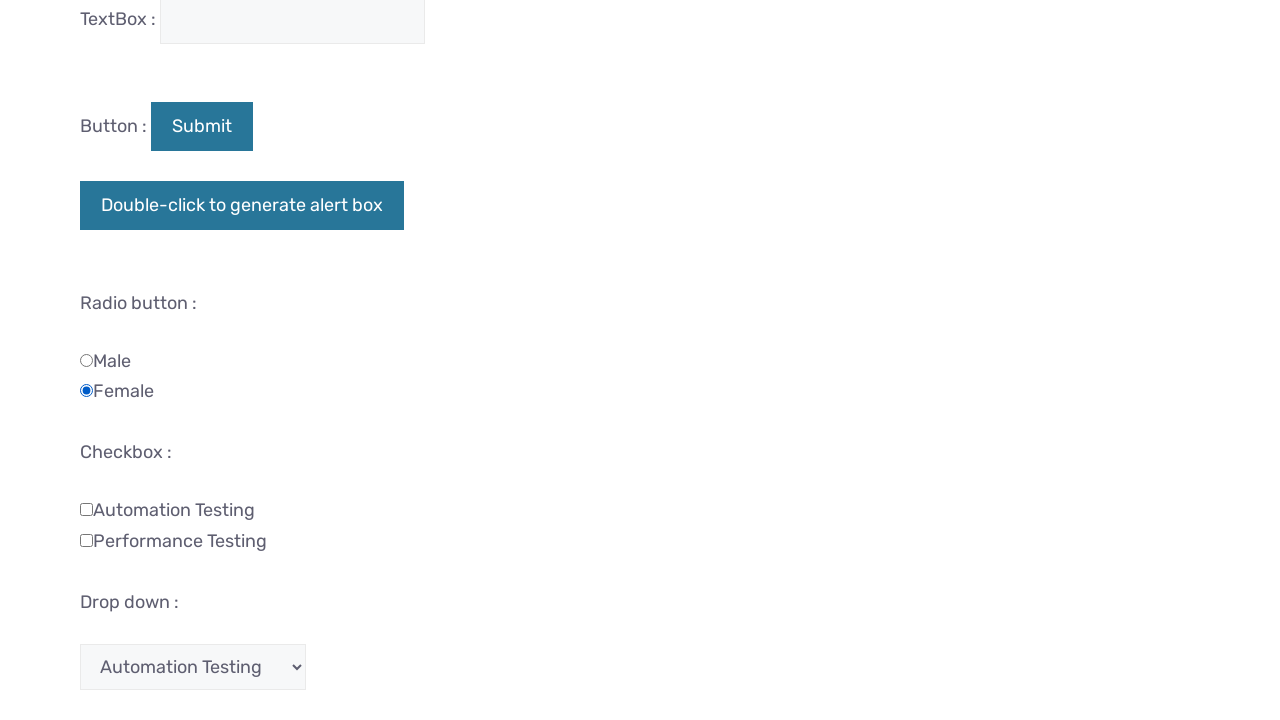

Waited 1 second after radio button click
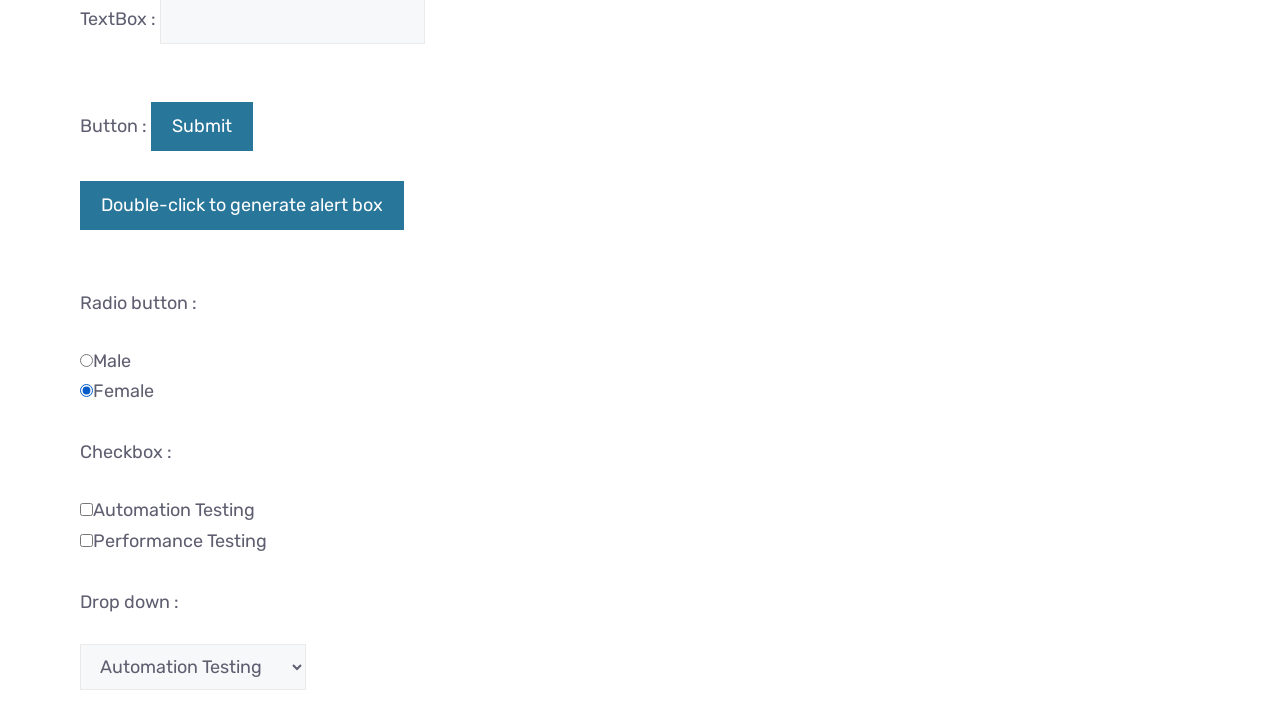

Toggled the gender radio button by clicking again at (86, 391) on xpath=//input[@name='gender' and contains(@value,'ale')] >> nth=1
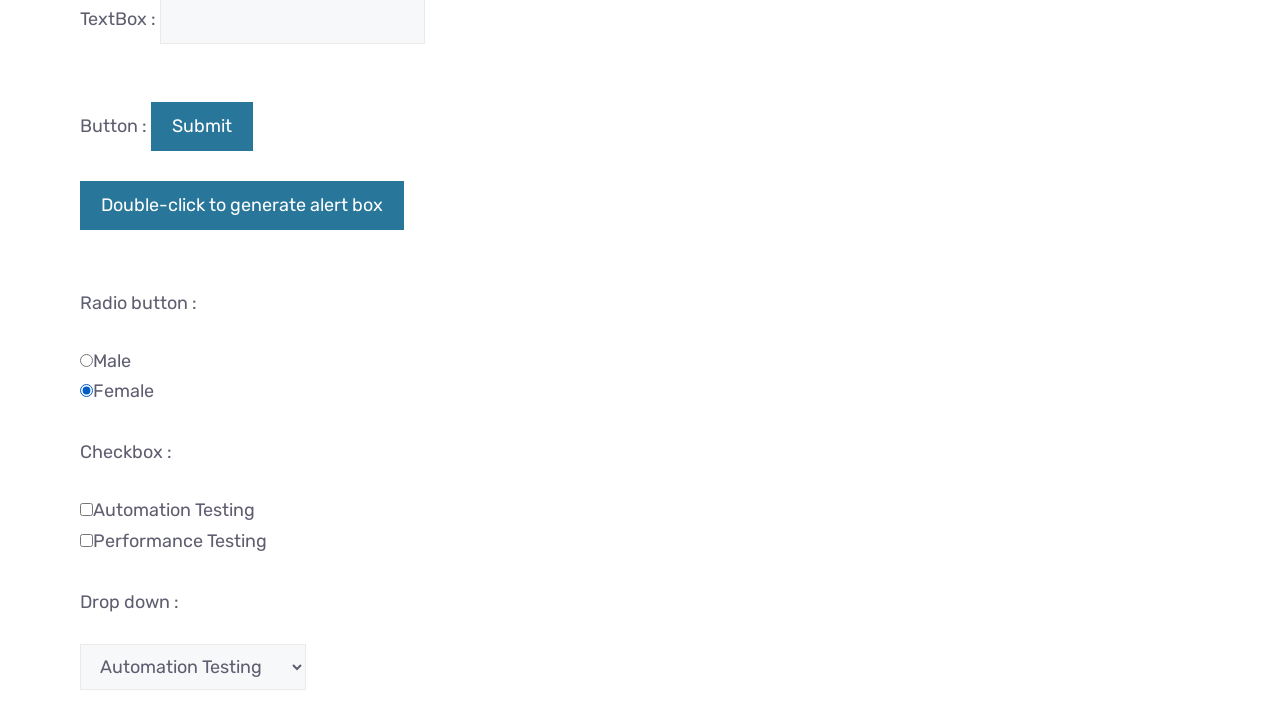

Waited 1 second after toggling radio button
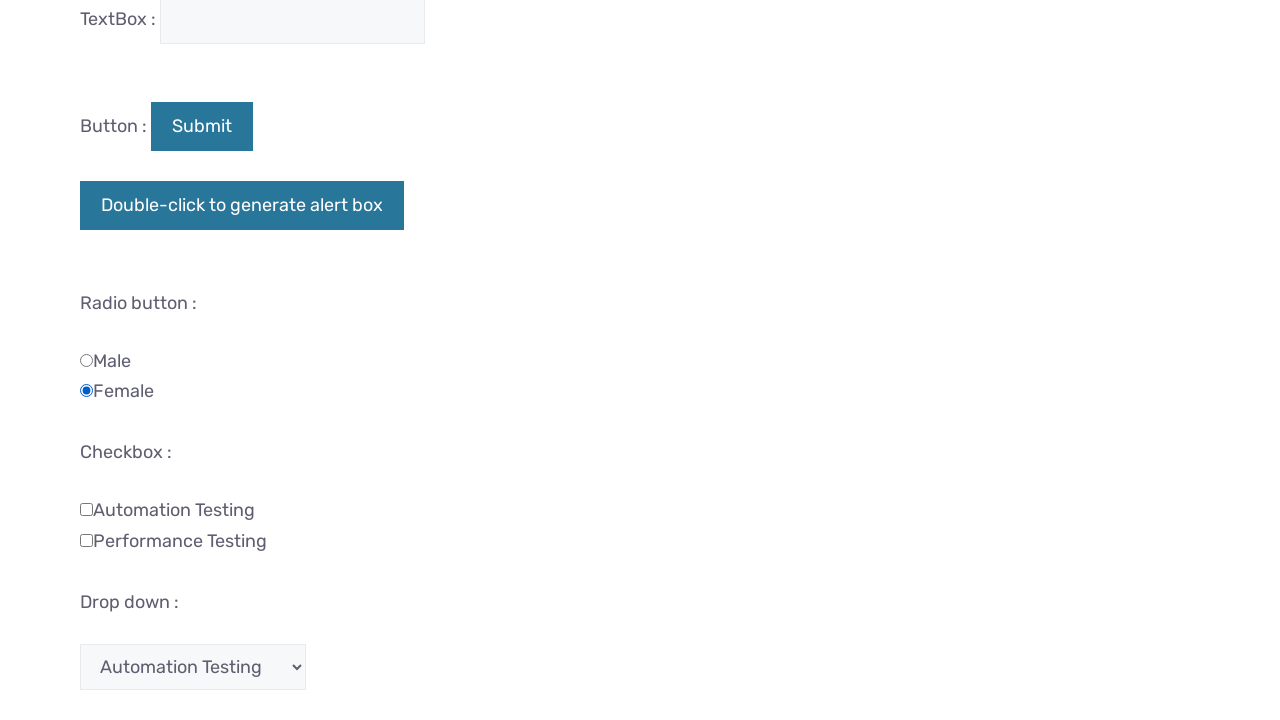

Scrolled into view for 'Disclaimer' link
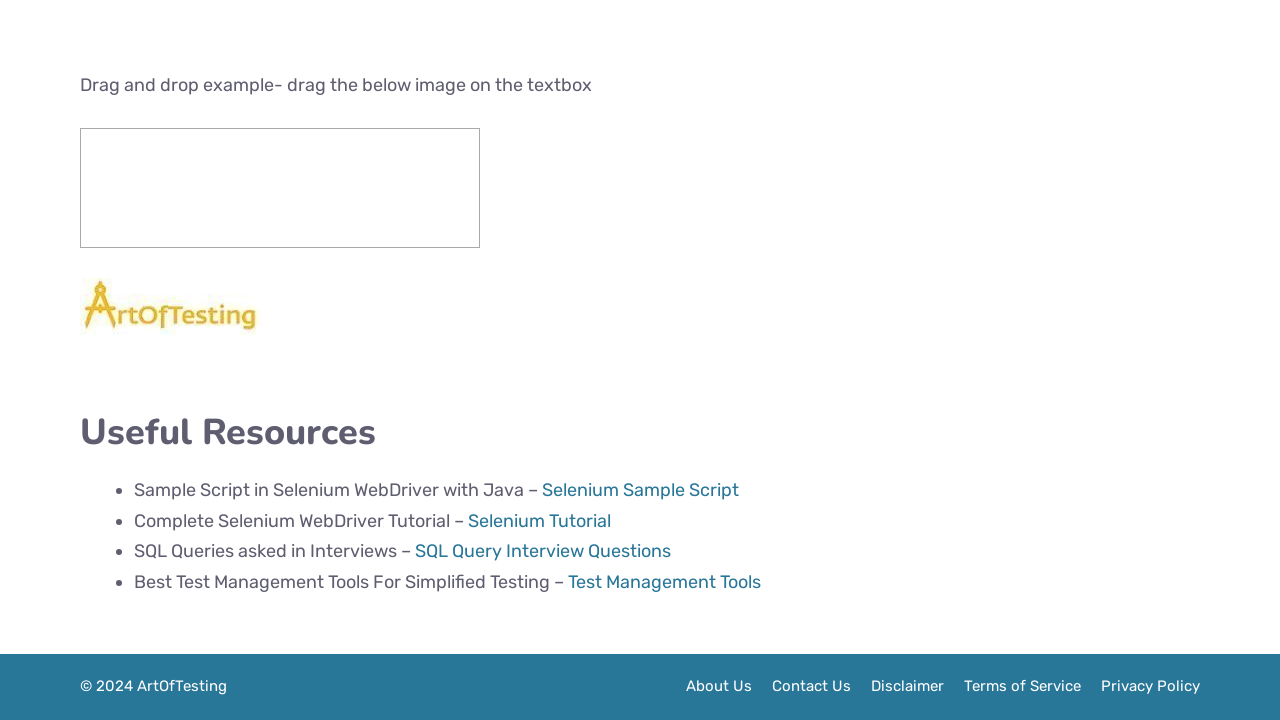

Waited 1 second after scrolling
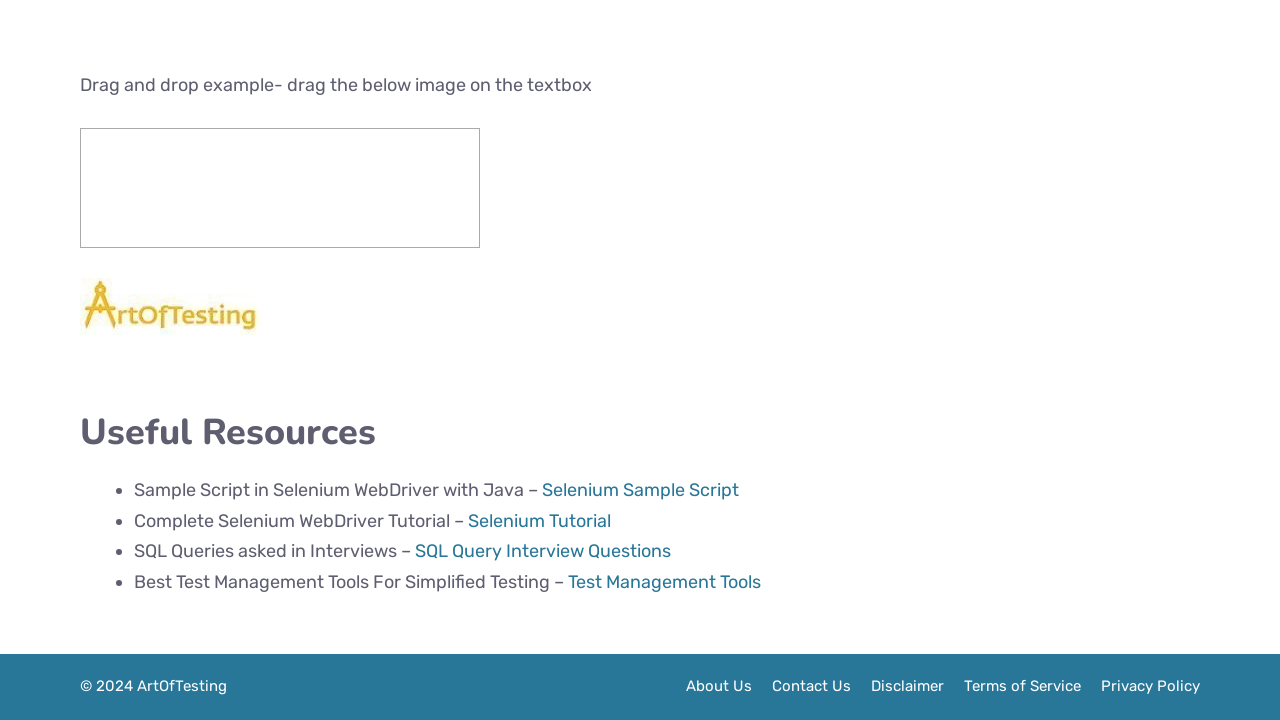

Clicked on 'Disclaimer' footer link at (908, 686) on xpath=//aside[@id='nav_menu-1']//a >> nth=2
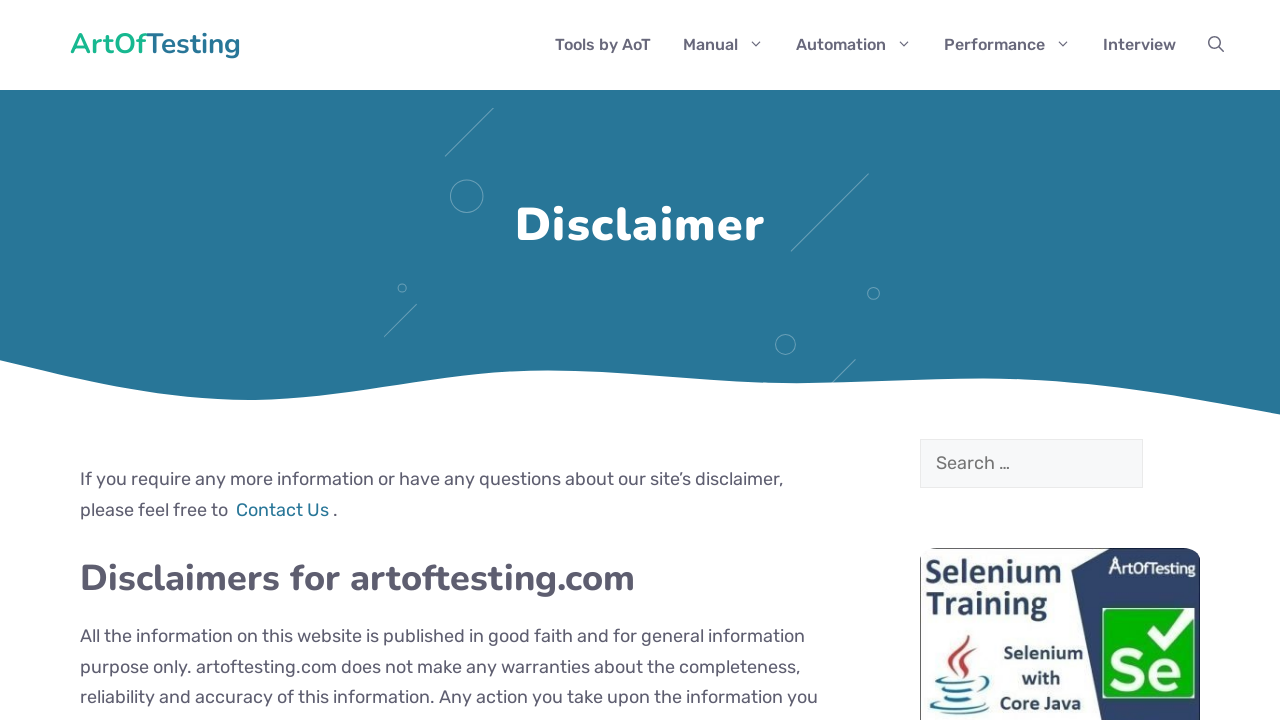

Page loaded after clicking 'Disclaimer'
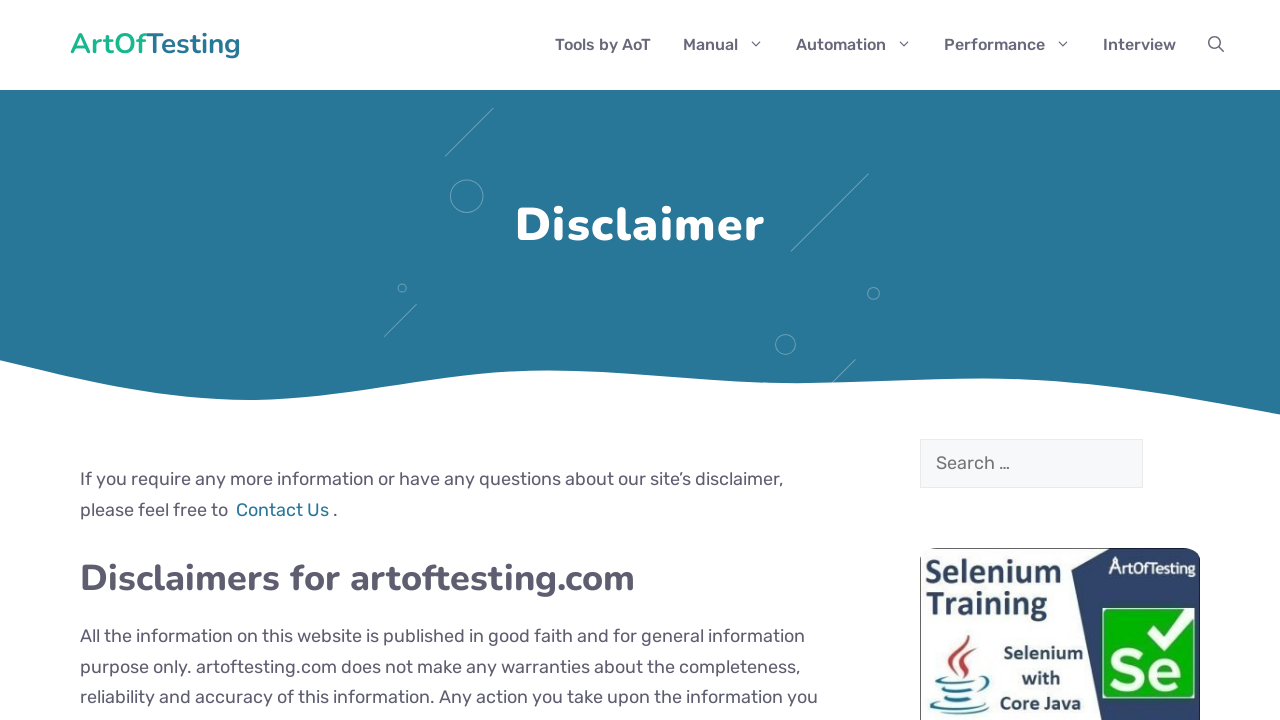

Navigated back to the main page
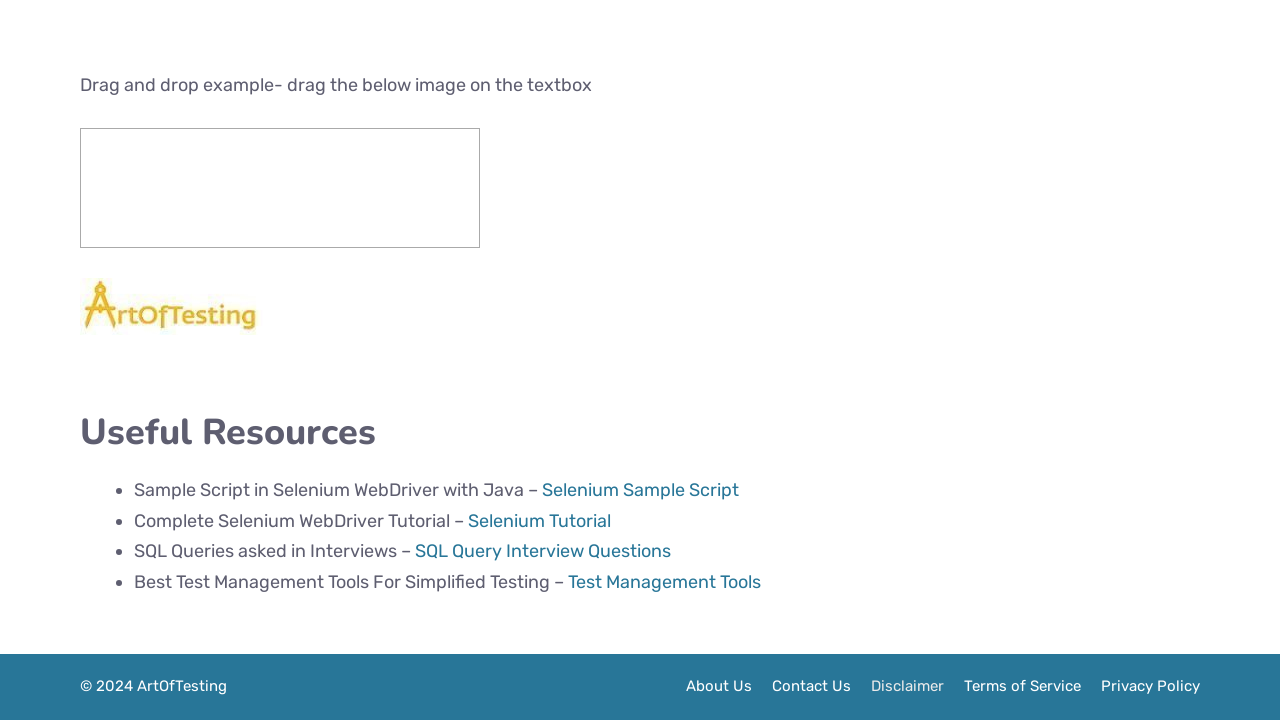

Main page loaded after navigating back
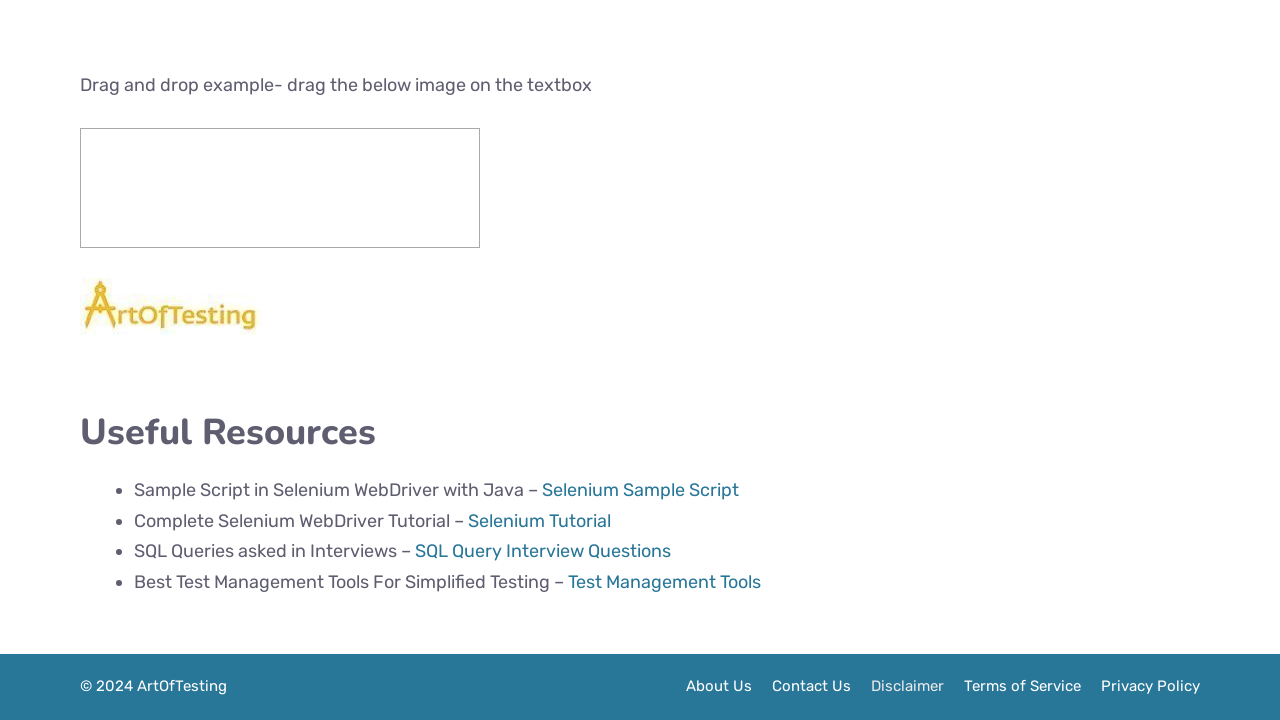

Scrolled into view for 'Terms of Service' link
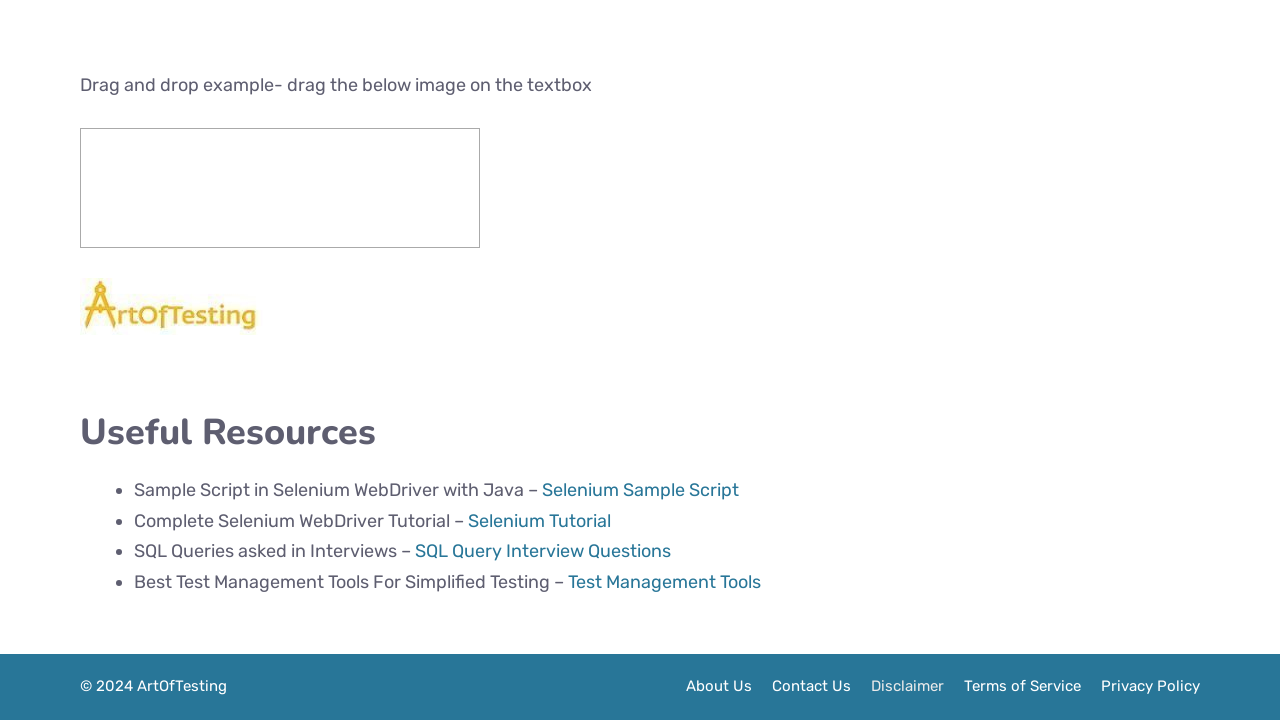

Waited 1 second after scrolling
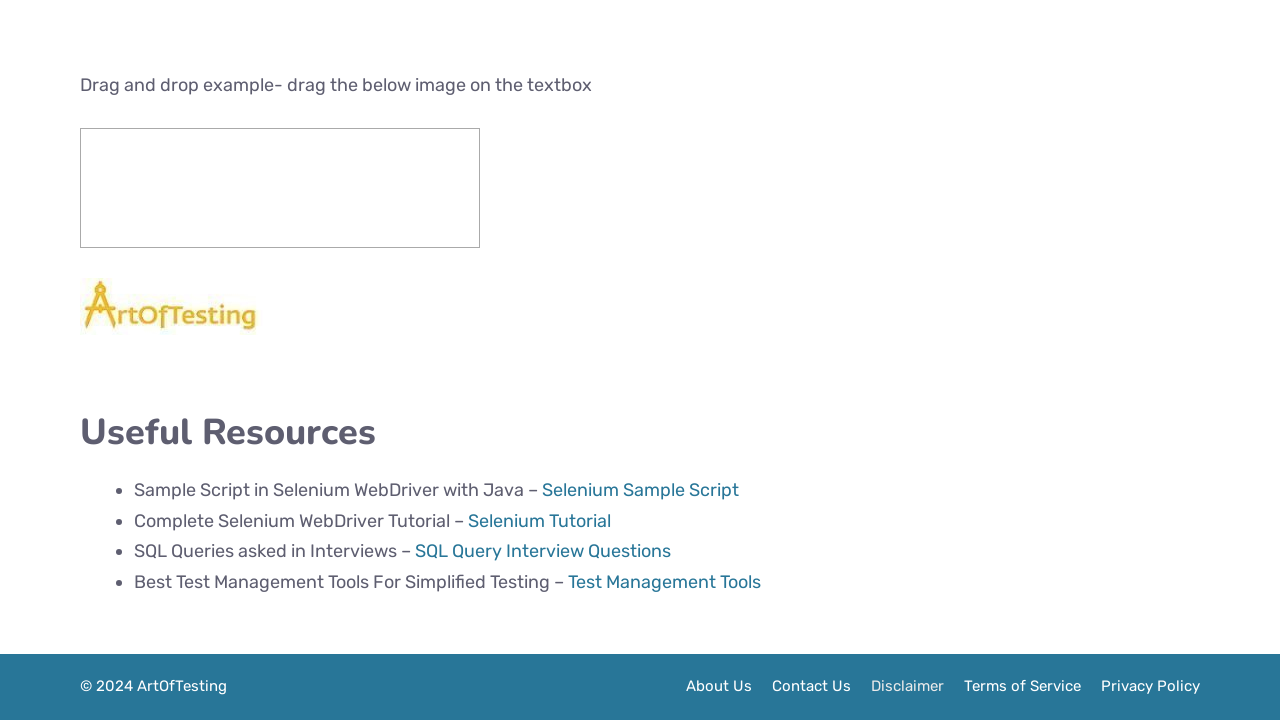

Clicked on 'Terms of Service' footer link at (1022, 686) on xpath=//aside[@id='nav_menu-1']//a >> nth=3
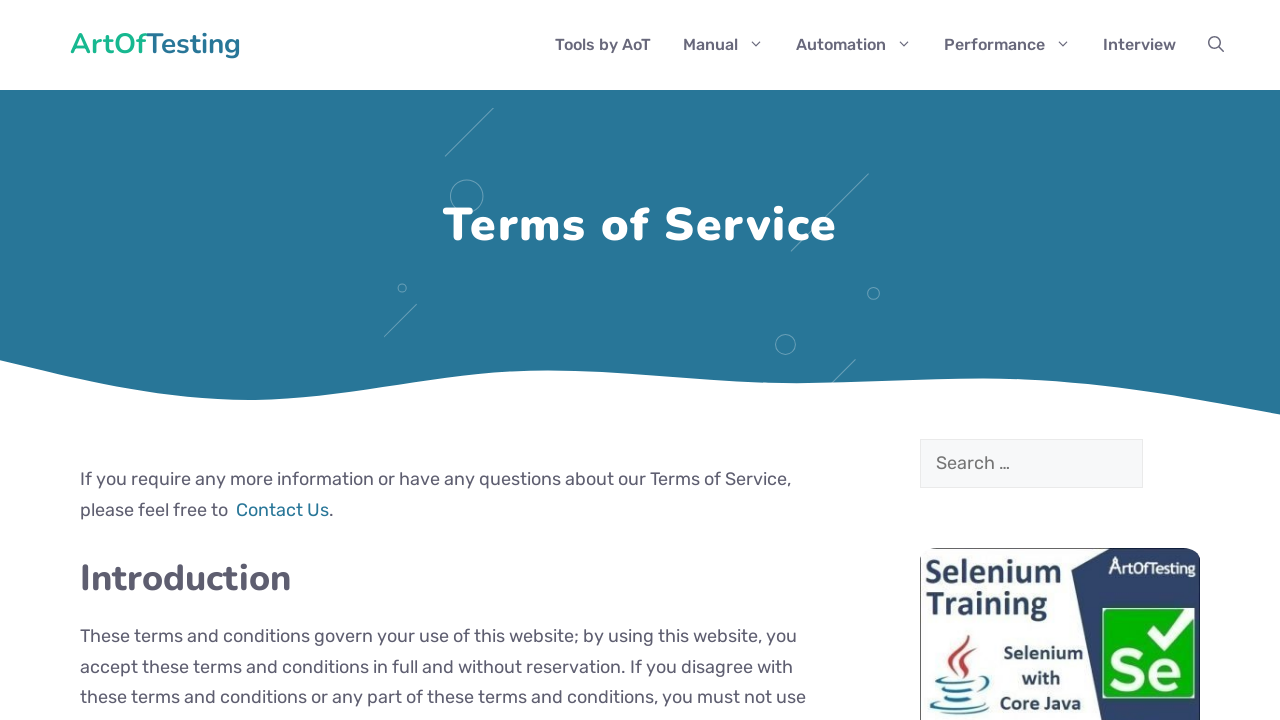

Page loaded after clicking 'Terms of Service'
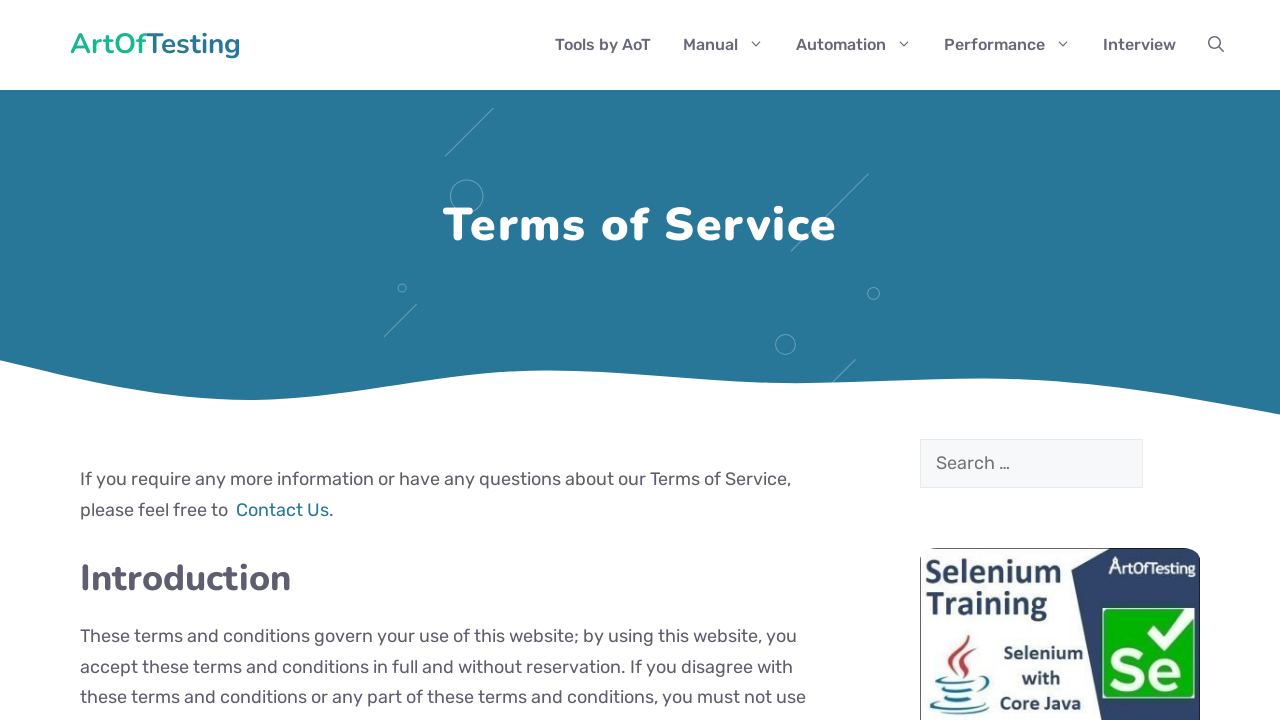

Navigated back to the main page
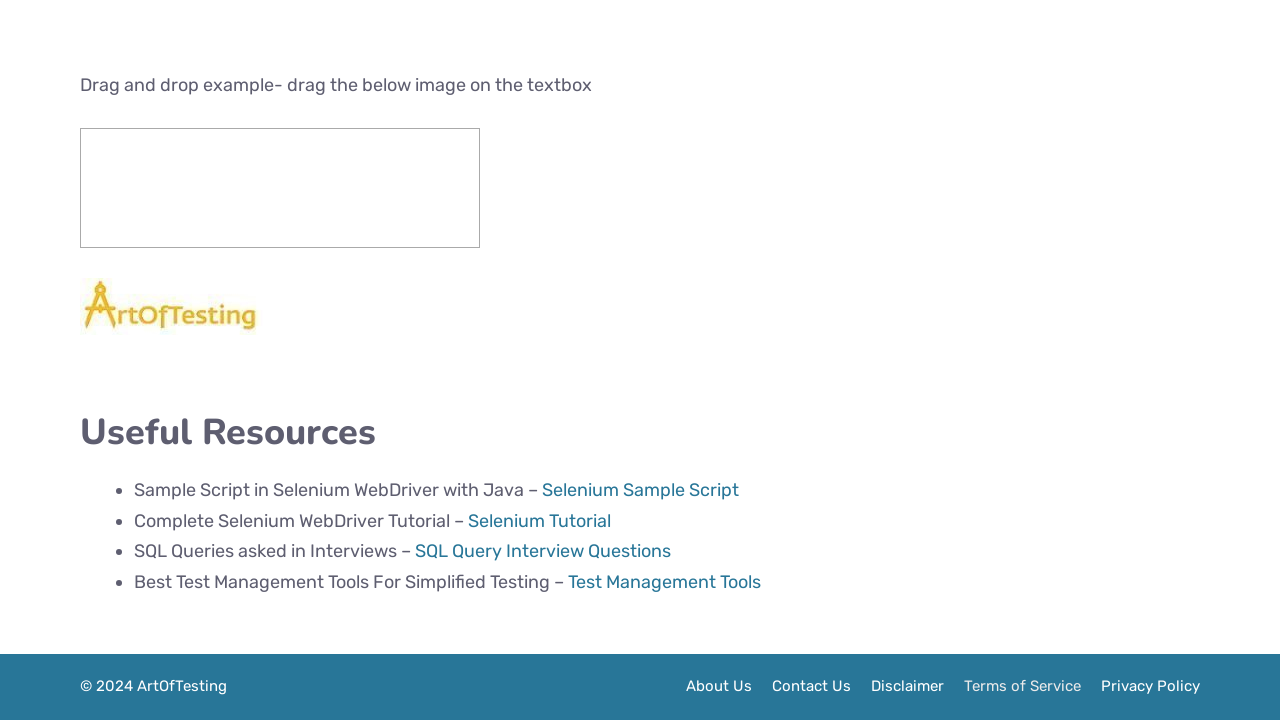

Main page loaded after navigating back
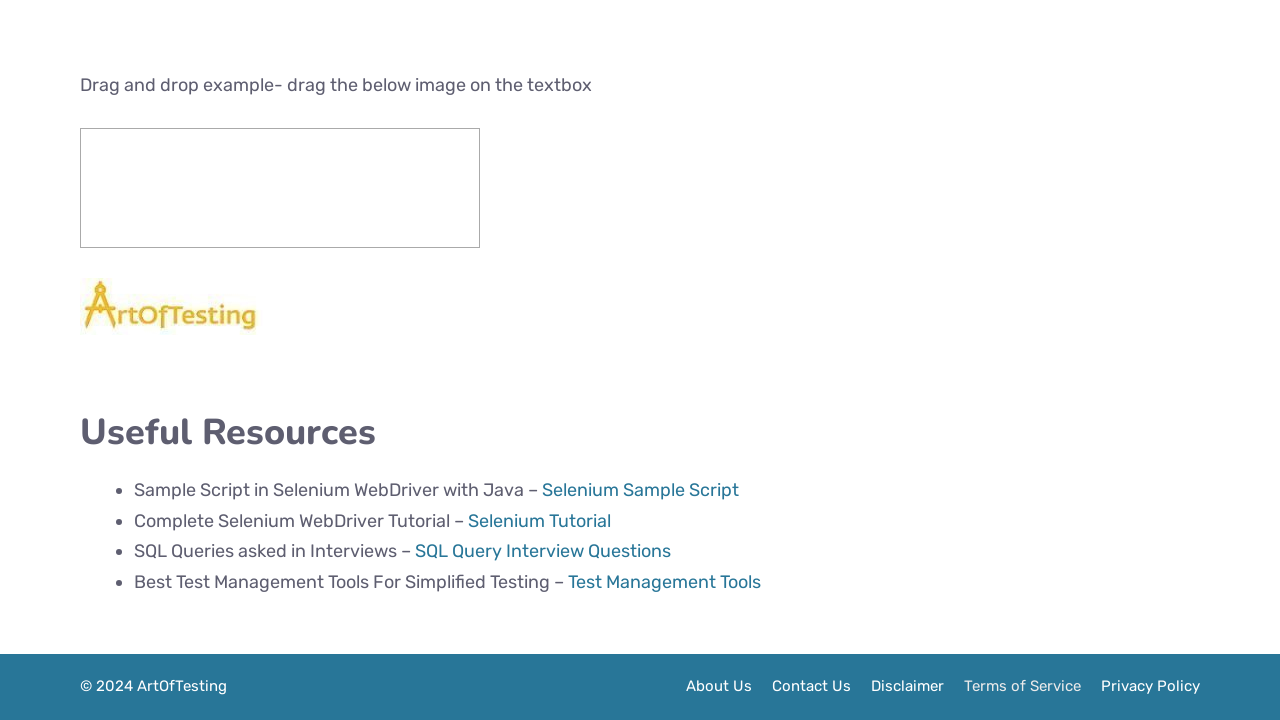

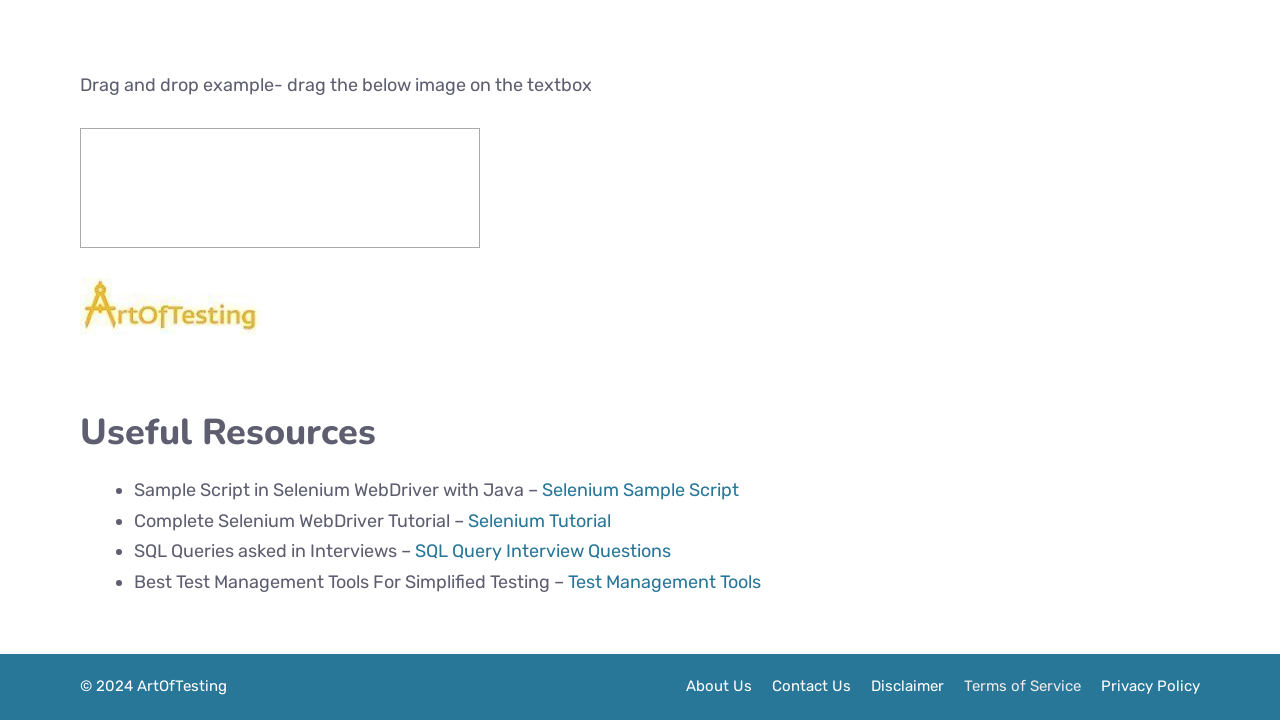